Tests a math exercise page by reading a value, calculating log(abs(12*sin(x))), filling in the answer, selecting checkbox and radio button options, and submitting the form.

Starting URL: http://suninjuly.github.io/math.html

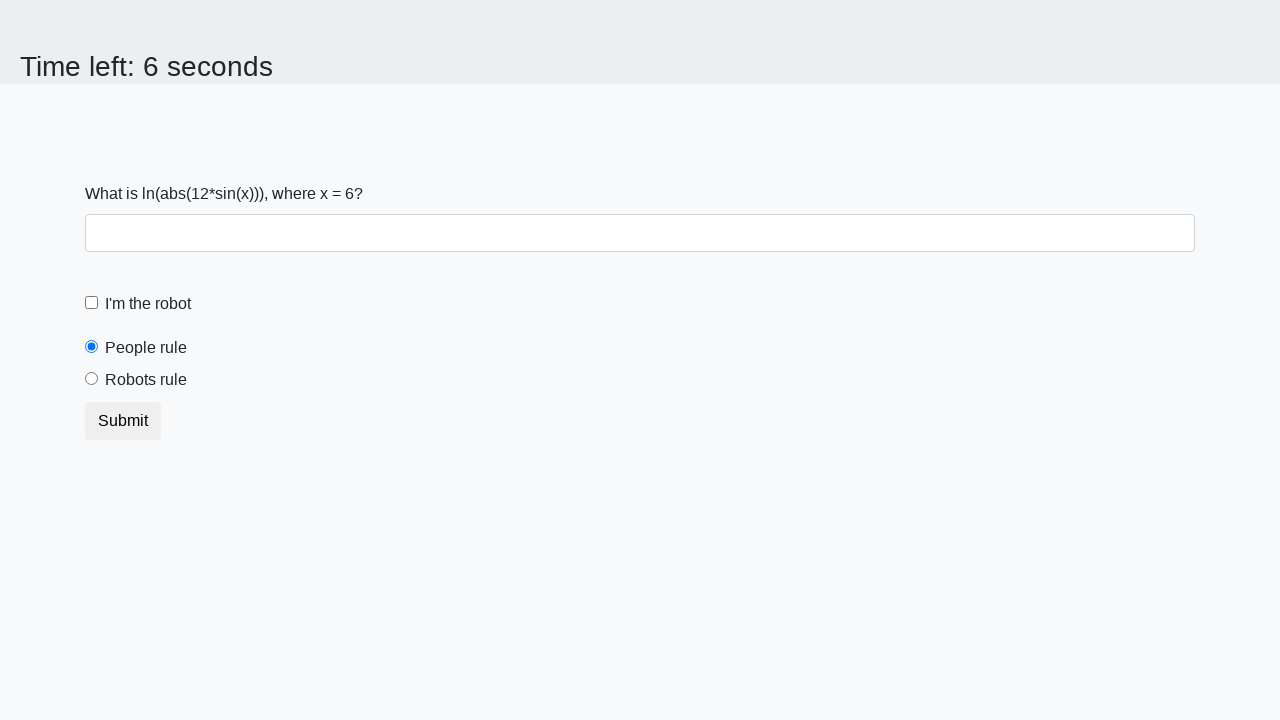

Located and read x value from input_value element
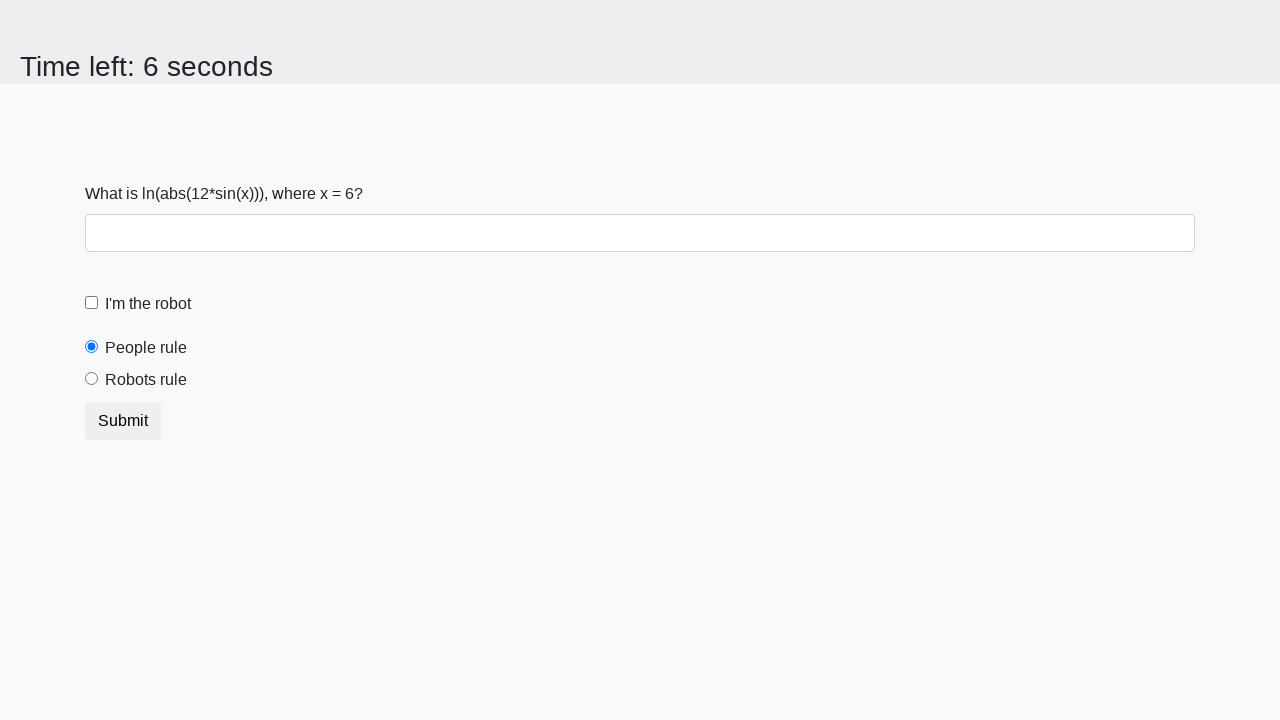

Calculated result: log(abs(12*sin(6))) = 1.2098512856641668
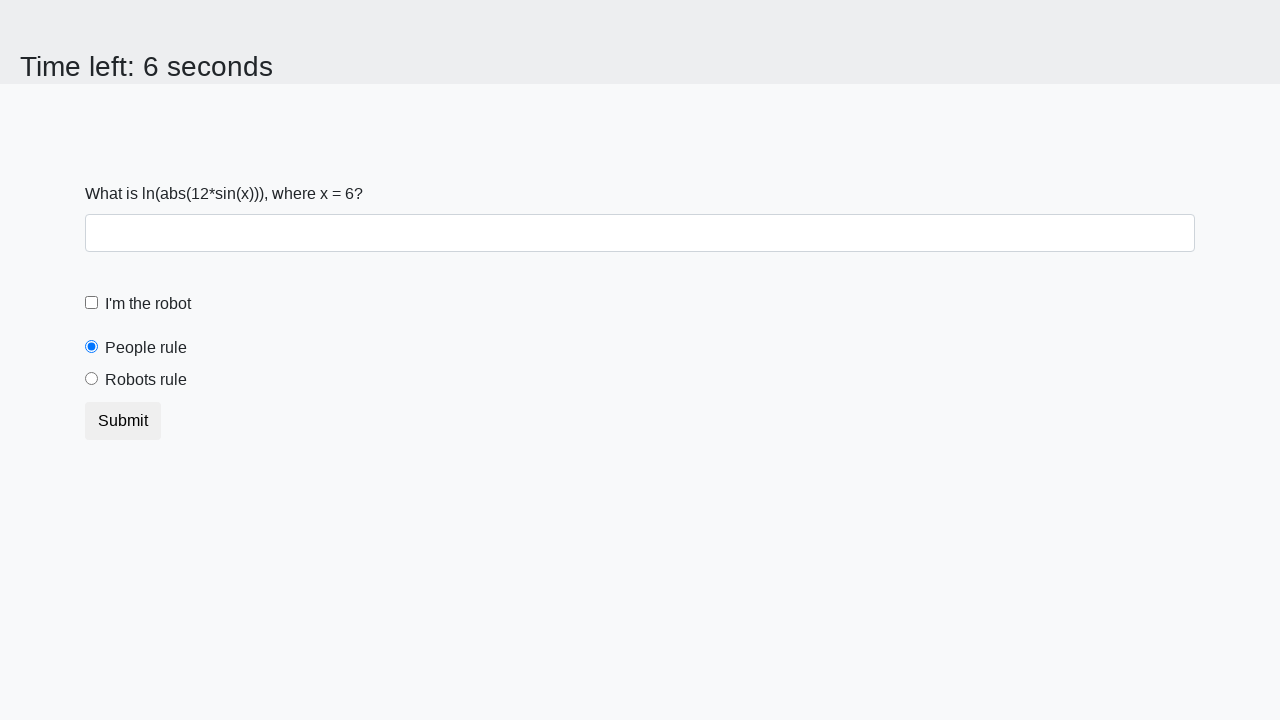

Filled answer field with calculated value 1.2098512856641668 on #answer
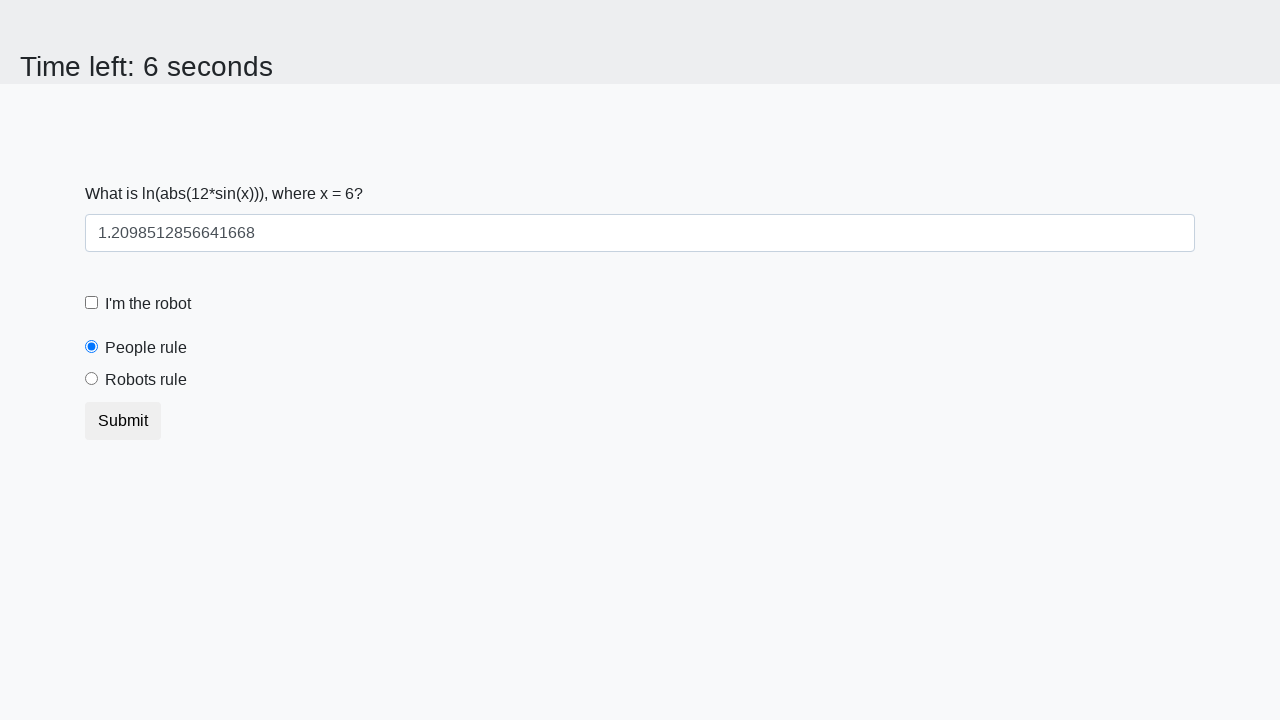

Clicked 'I'm the robot' checkbox at (92, 303) on input[type='checkbox']
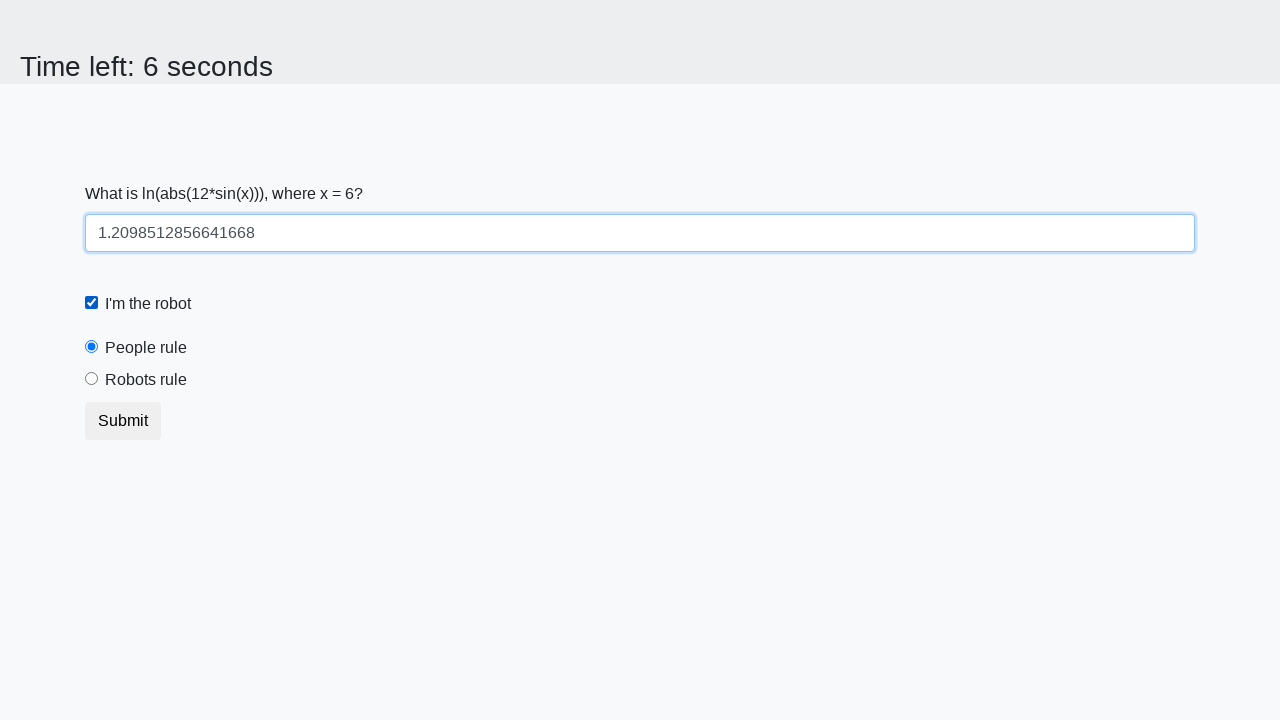

Clicked 'Robots Rule' radio button at (146, 380) on label[for='robotsRule']
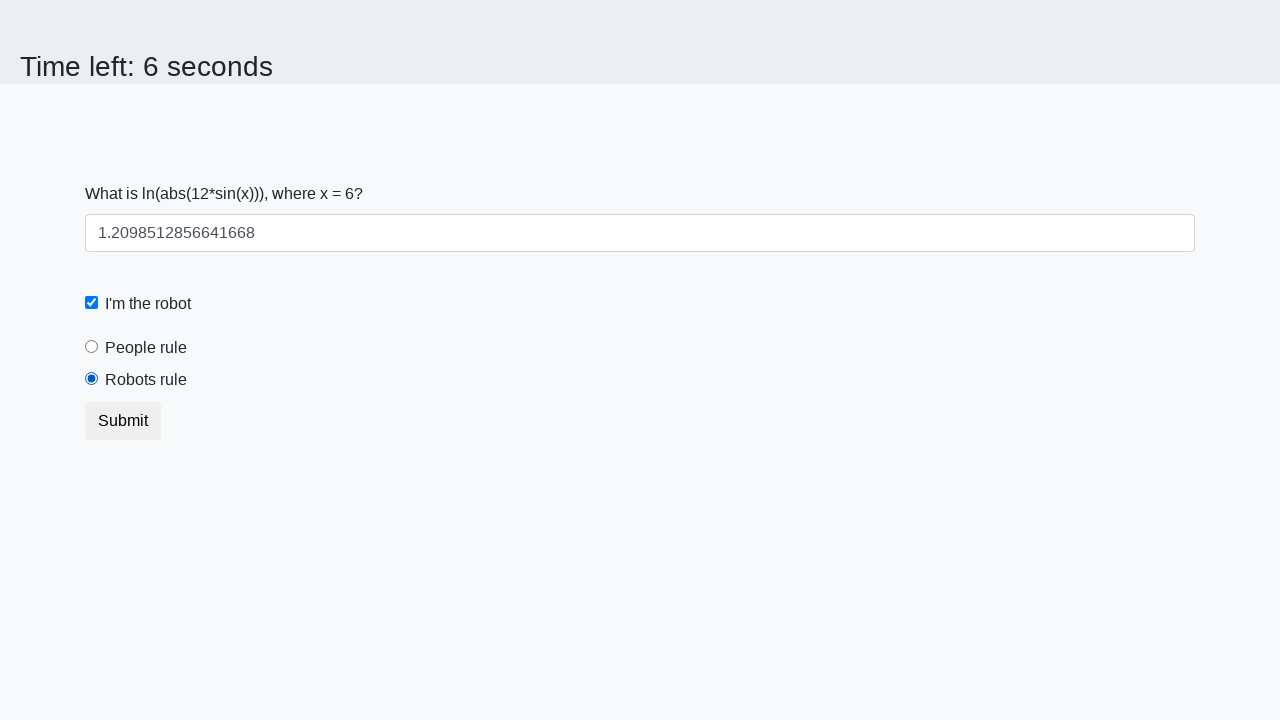

Clicked Submit button to submit the form at (123, 421) on button[type='submit']
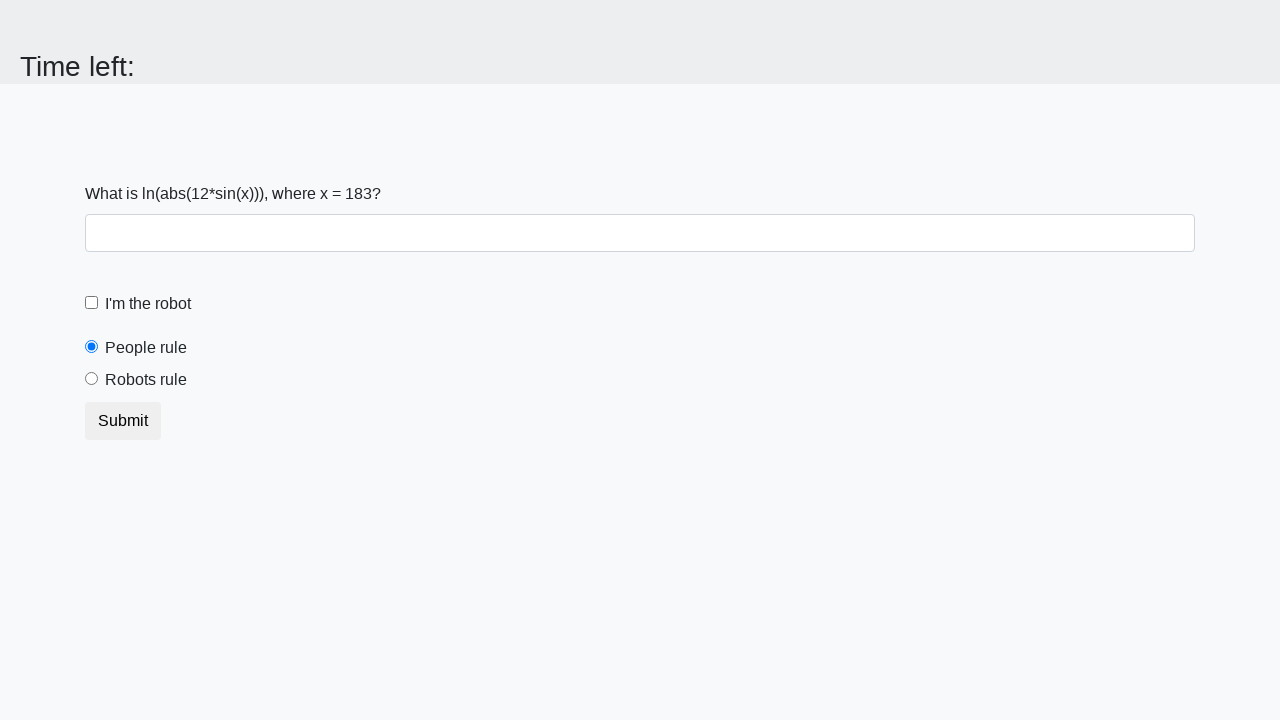

Waited for page to process submission
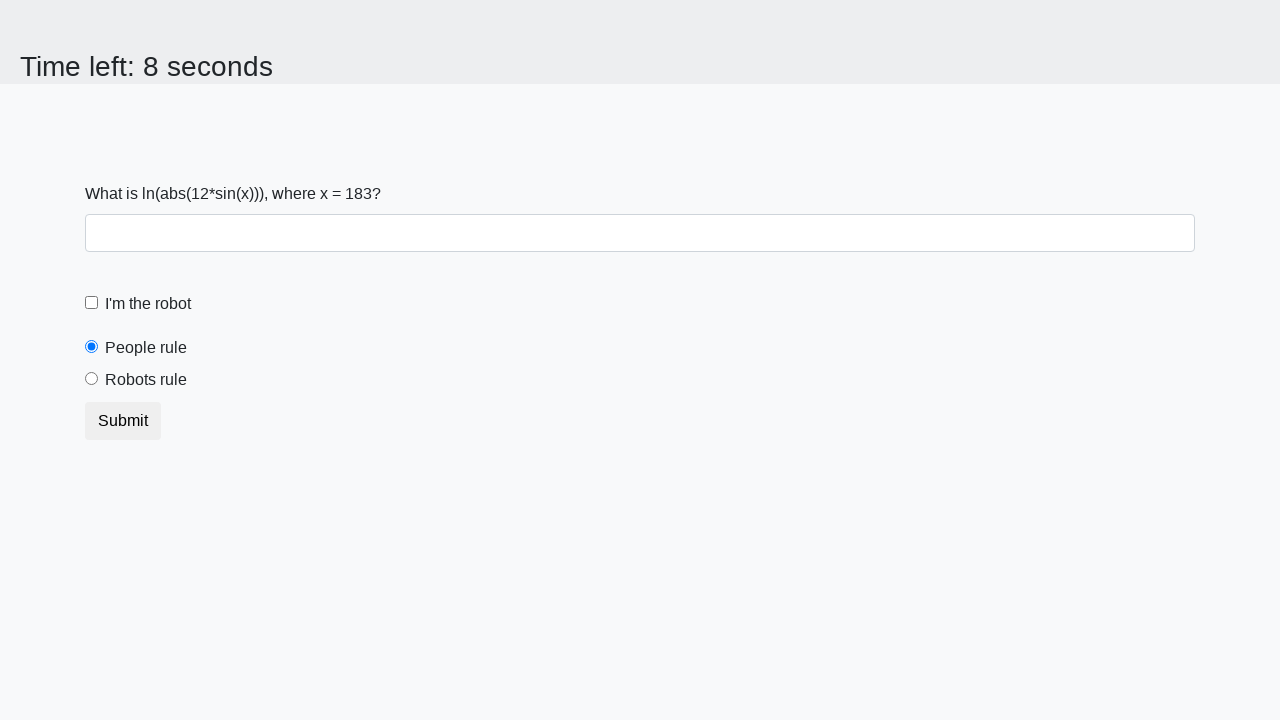

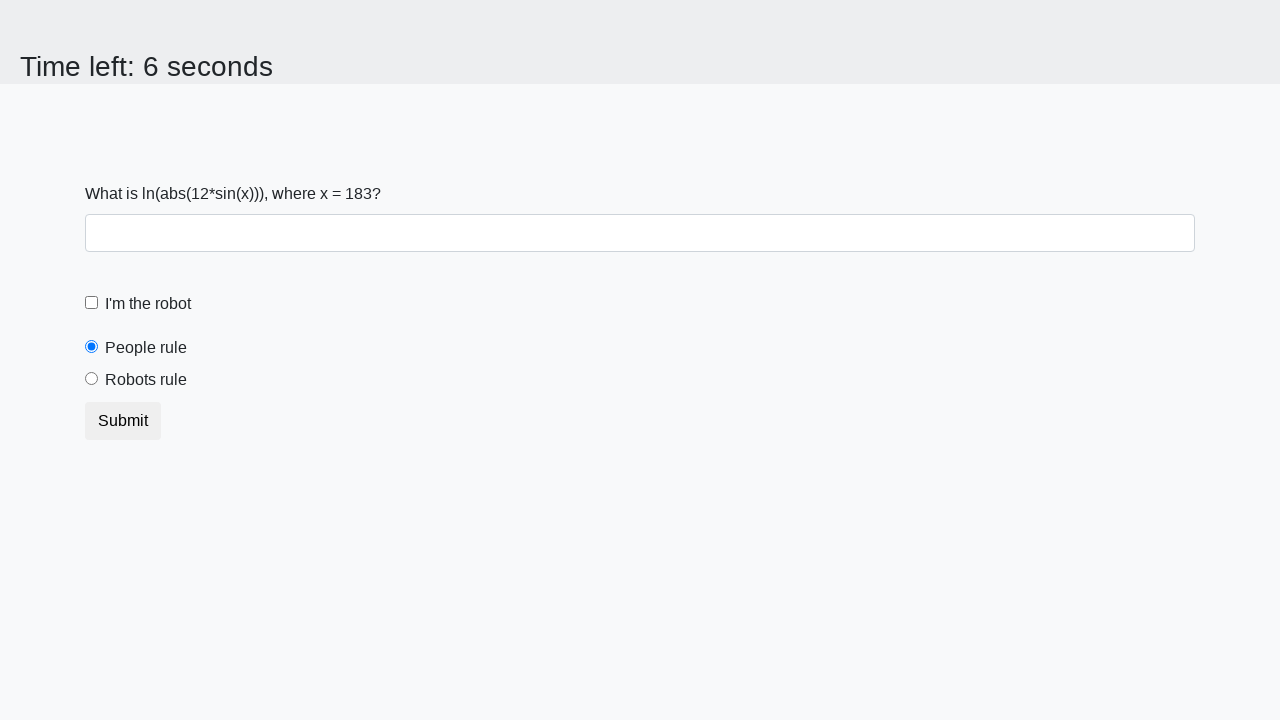